Tests form filling on OpenCart registration page by entering first name and last name

Starting URL: https://naveenautomationlabs.com/opencart/index.php?route=account/register

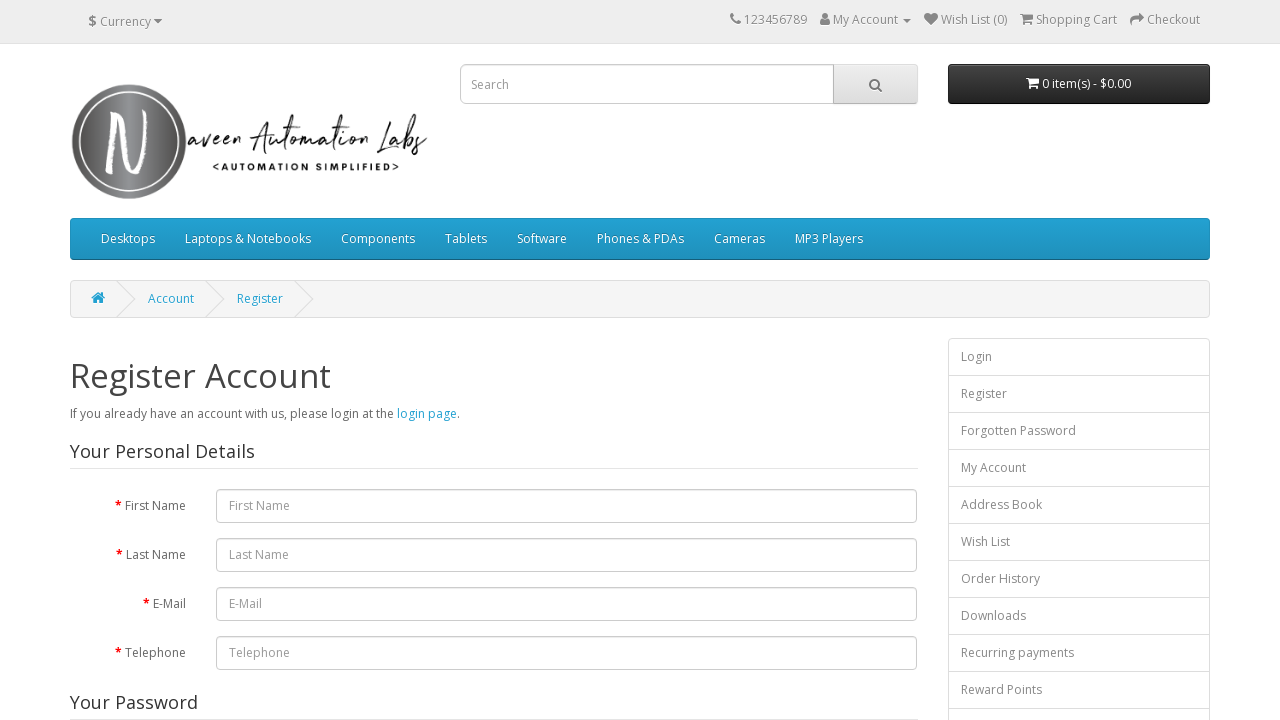

Filled first name field with 'Hi' on #input-firstname
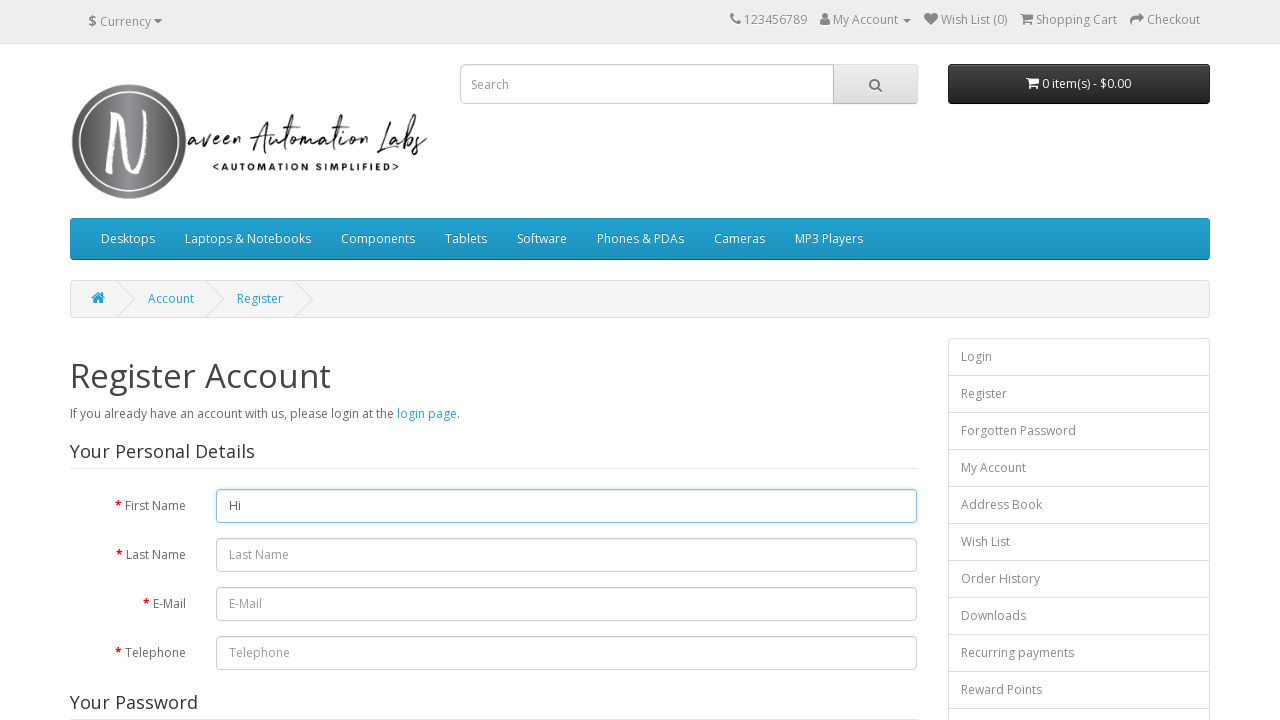

Filled last name field with 'Bye' on #input-lastname
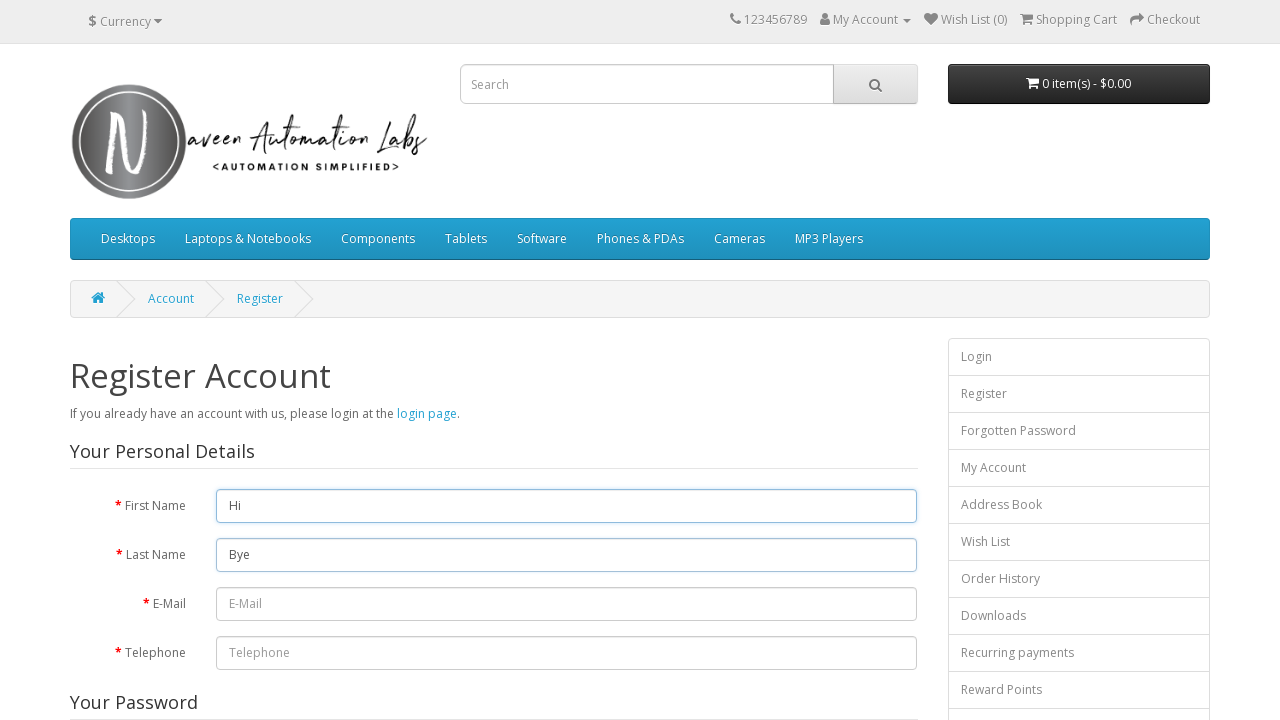

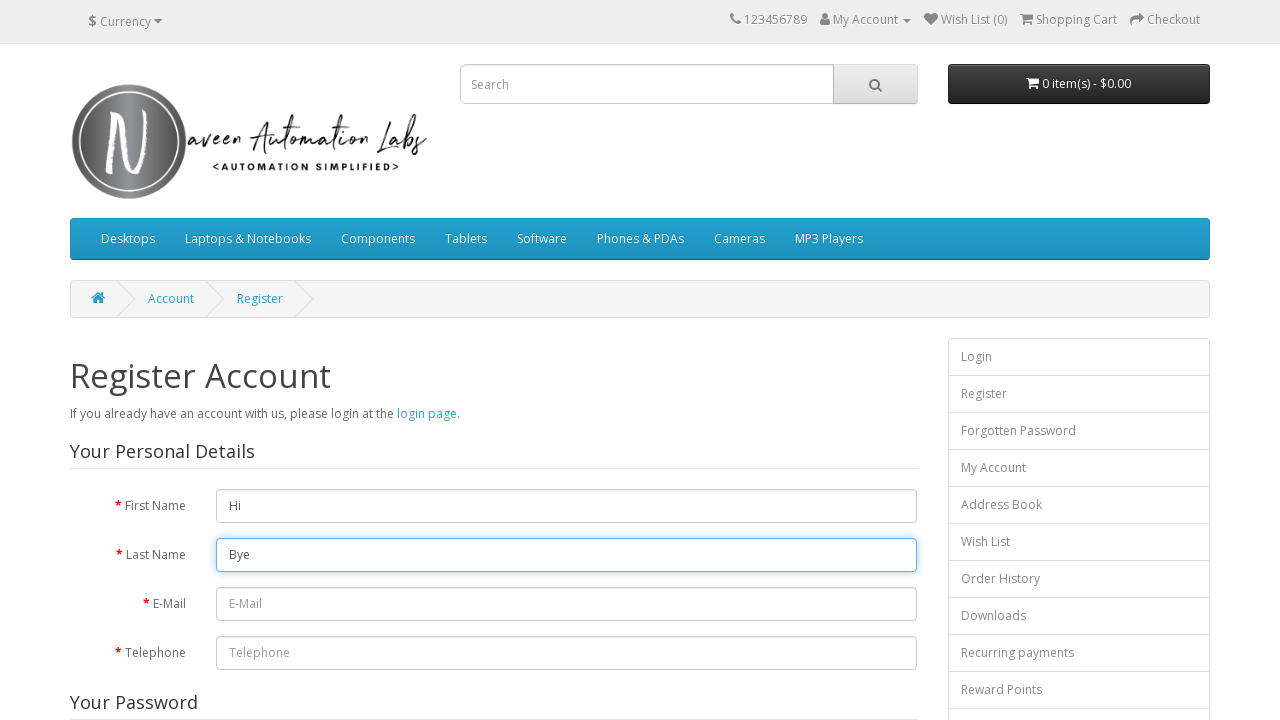